Tests that the JS Confirm dialog displays the expected text "I am a JS Confirm"

Starting URL: https://the-internet.herokuapp.com/javascript_alerts

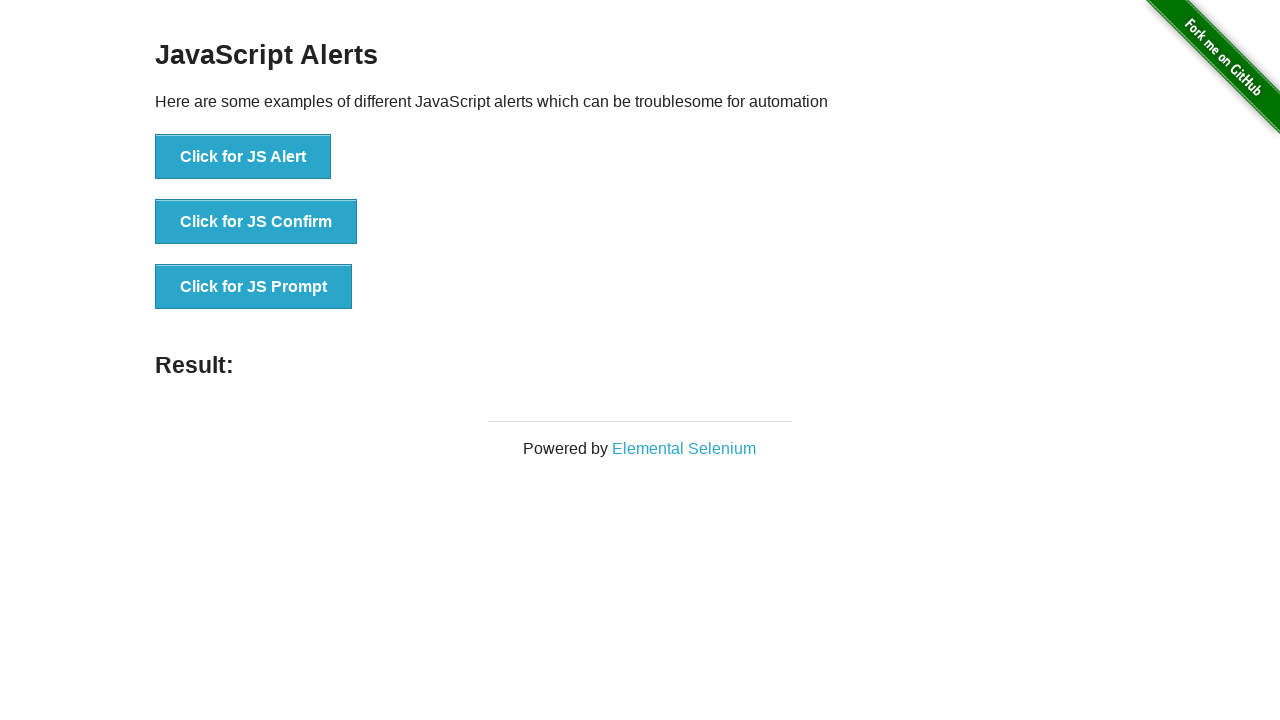

Set up dialog handler to accept JS Confirm dialog
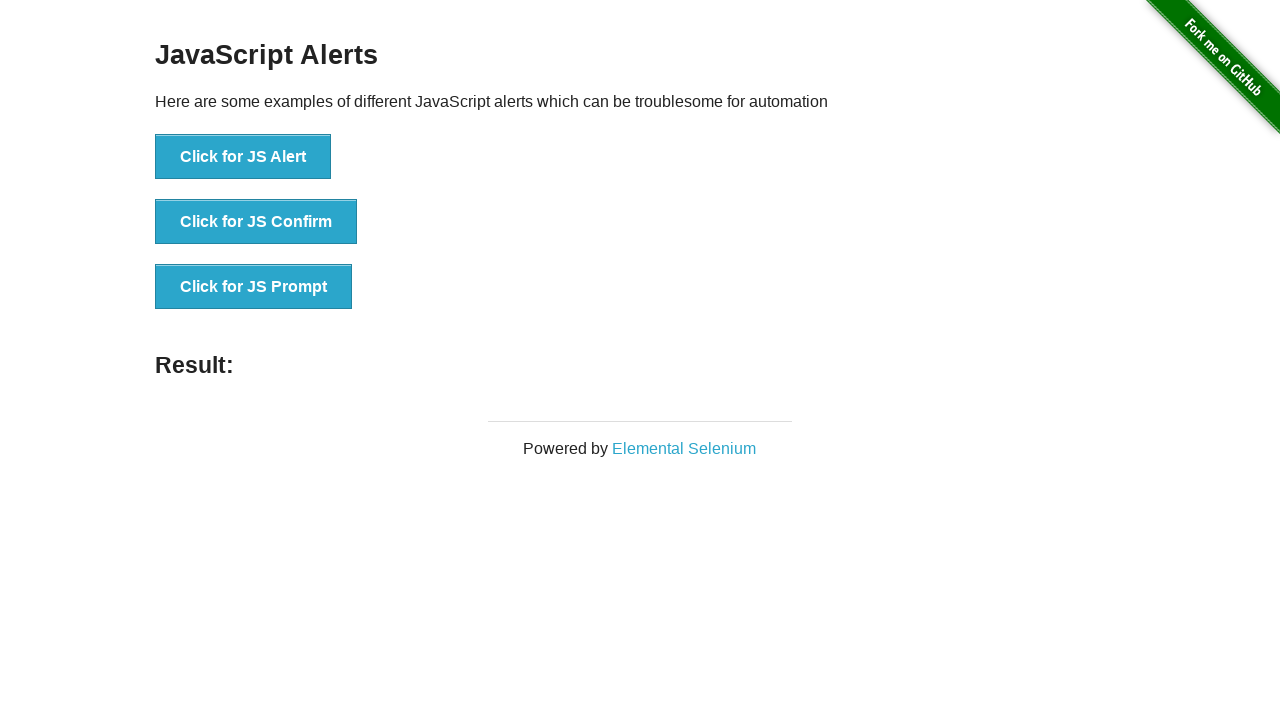

Clicked JS Confirm button at (256, 222) on button[onclick='jsConfirm()']
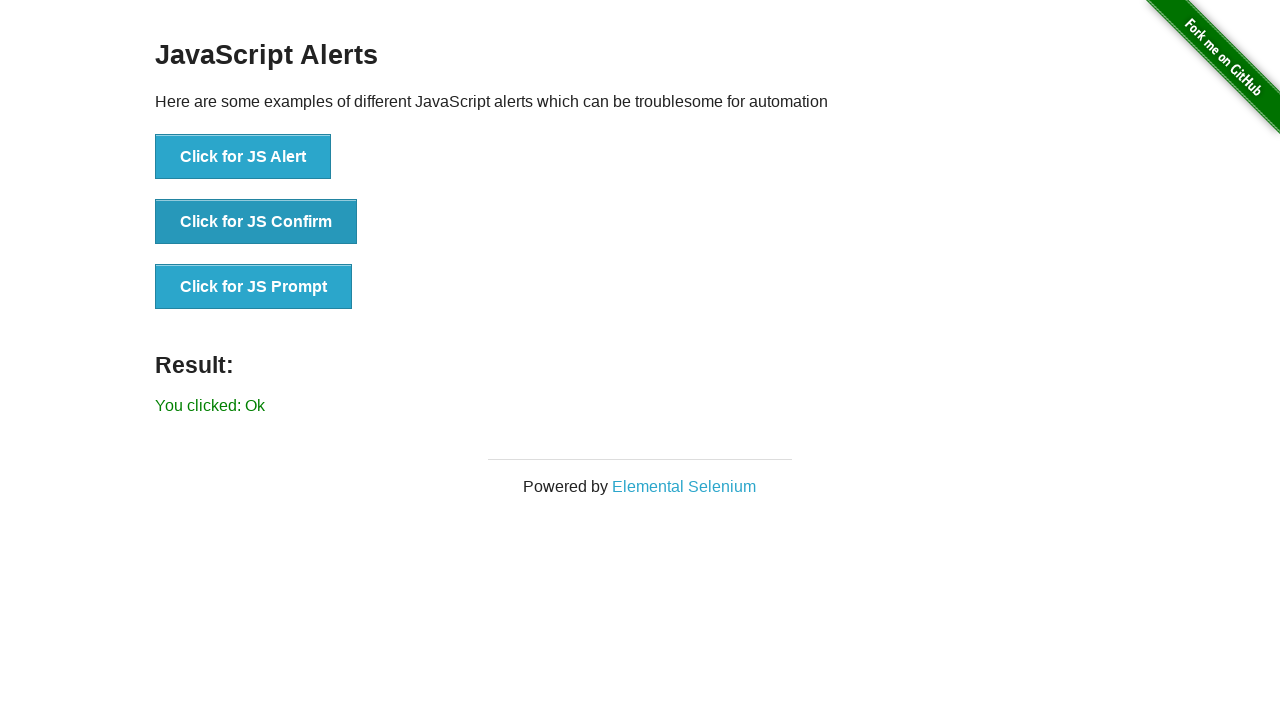

Result message appeared on page
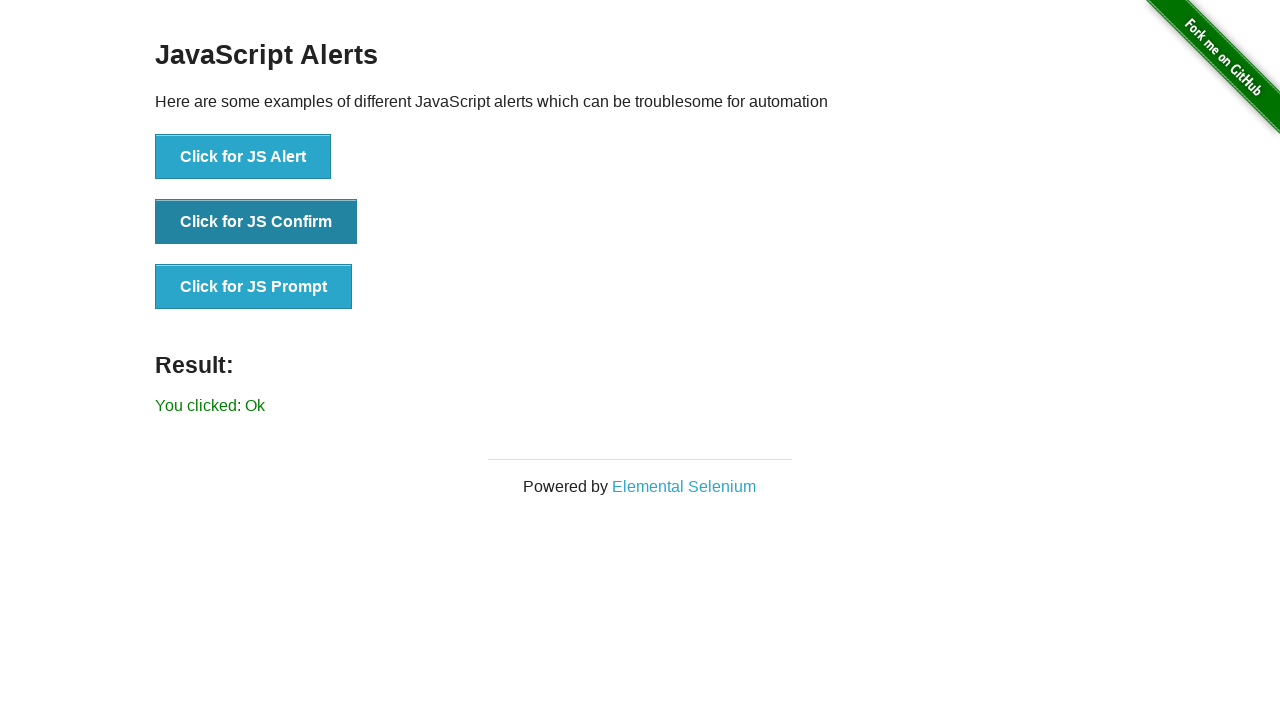

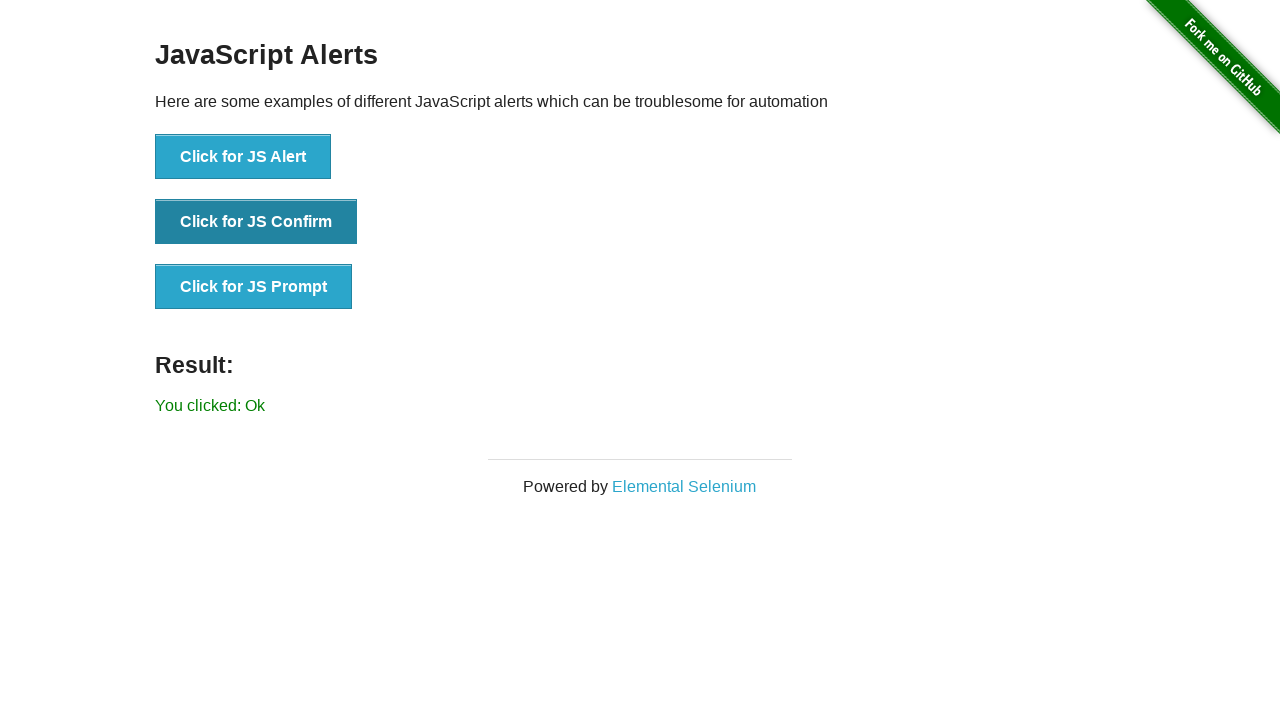